Tests memory usage by navigating through multiple httpbin.org pages sequentially and verifying each loads correctly

Starting URL: https://httpbin.org/get

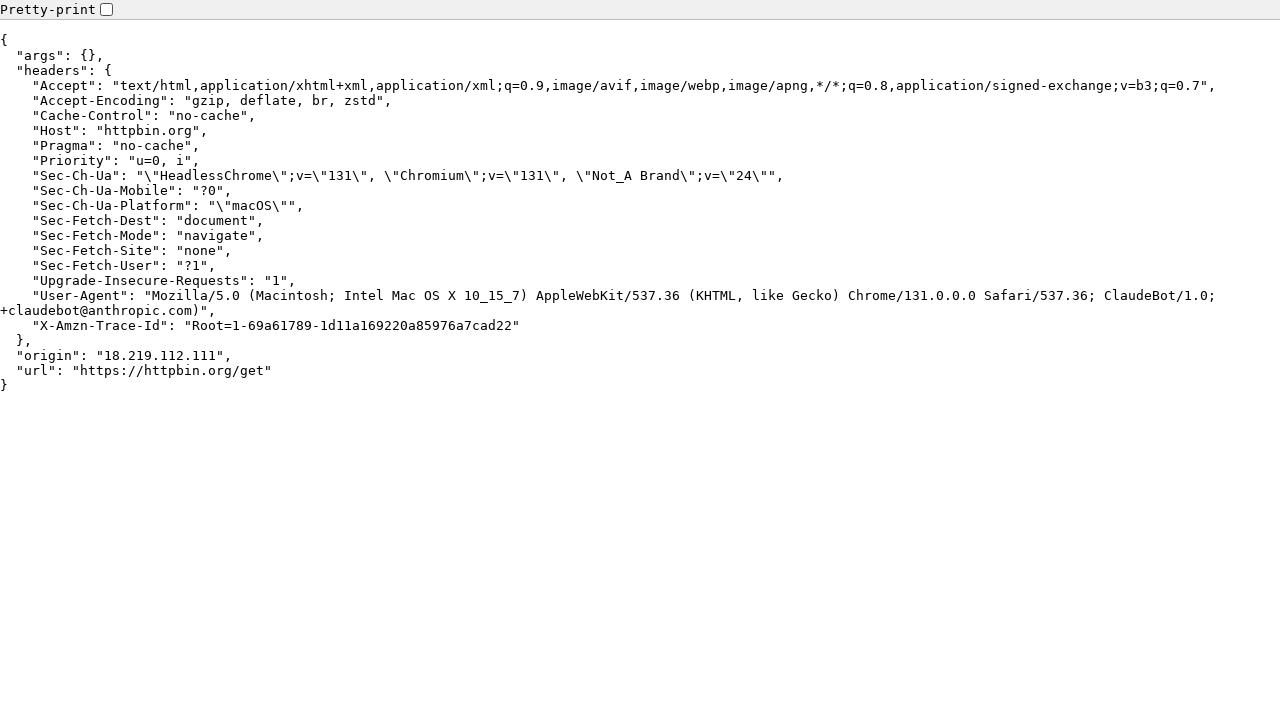

Waited for initial httpbin.org/get page to load
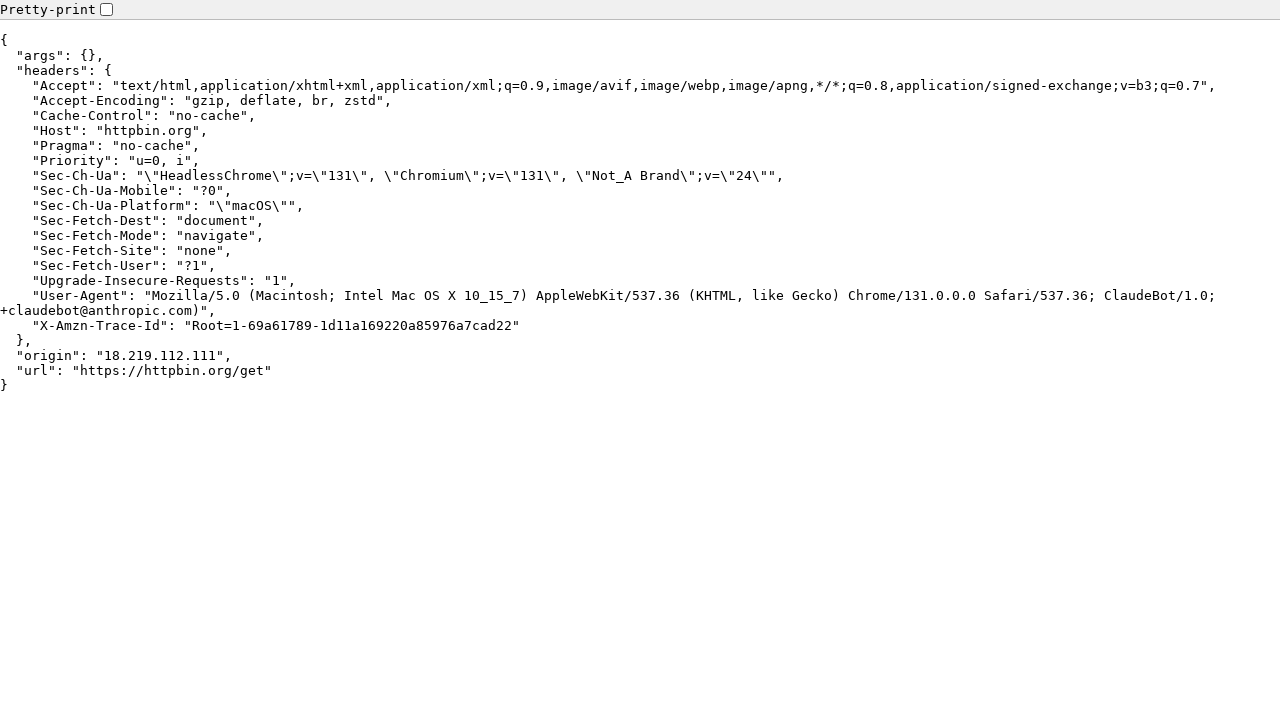

Navigated to httpbin.org/headers page
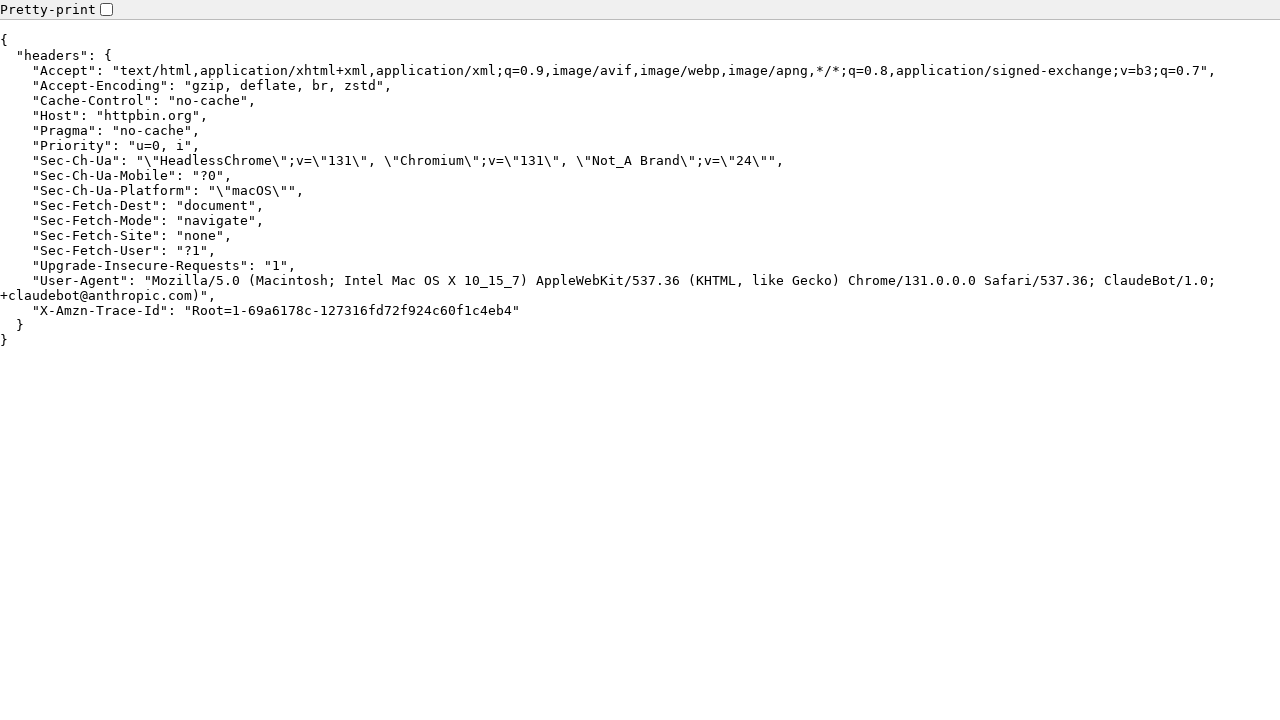

Headers page loaded successfully
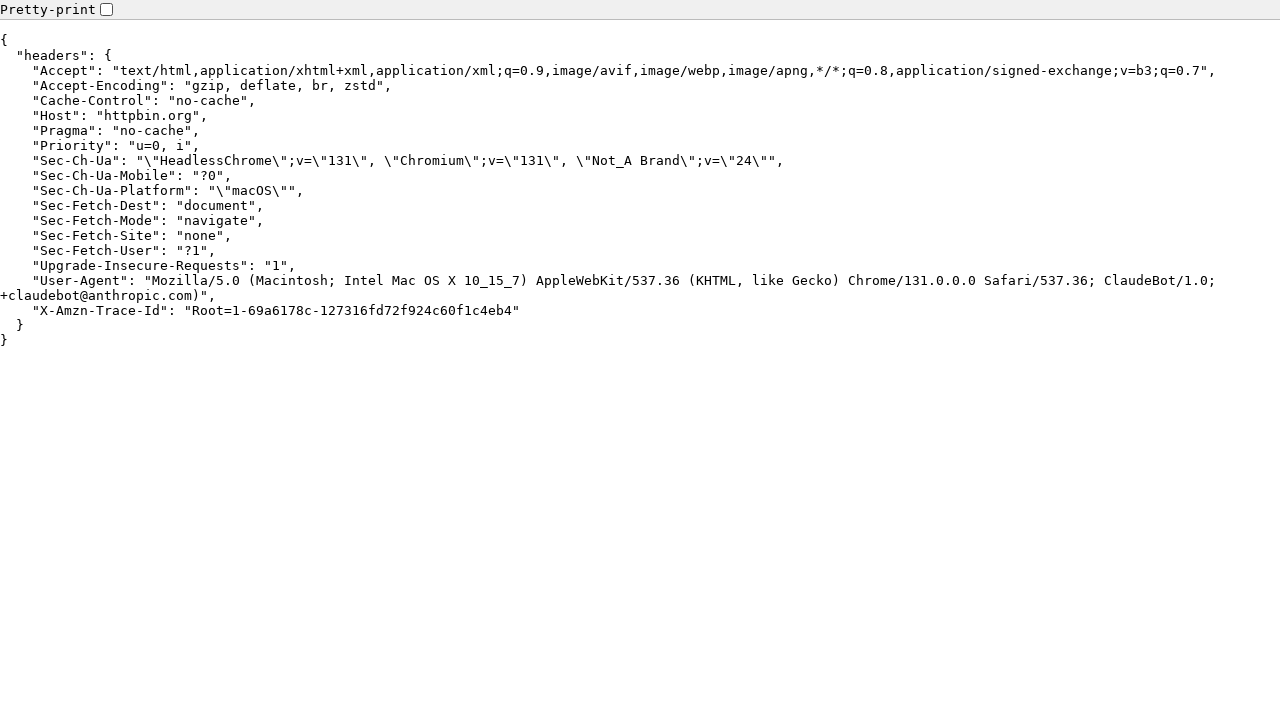

Navigated to httpbin.org/user-agent page
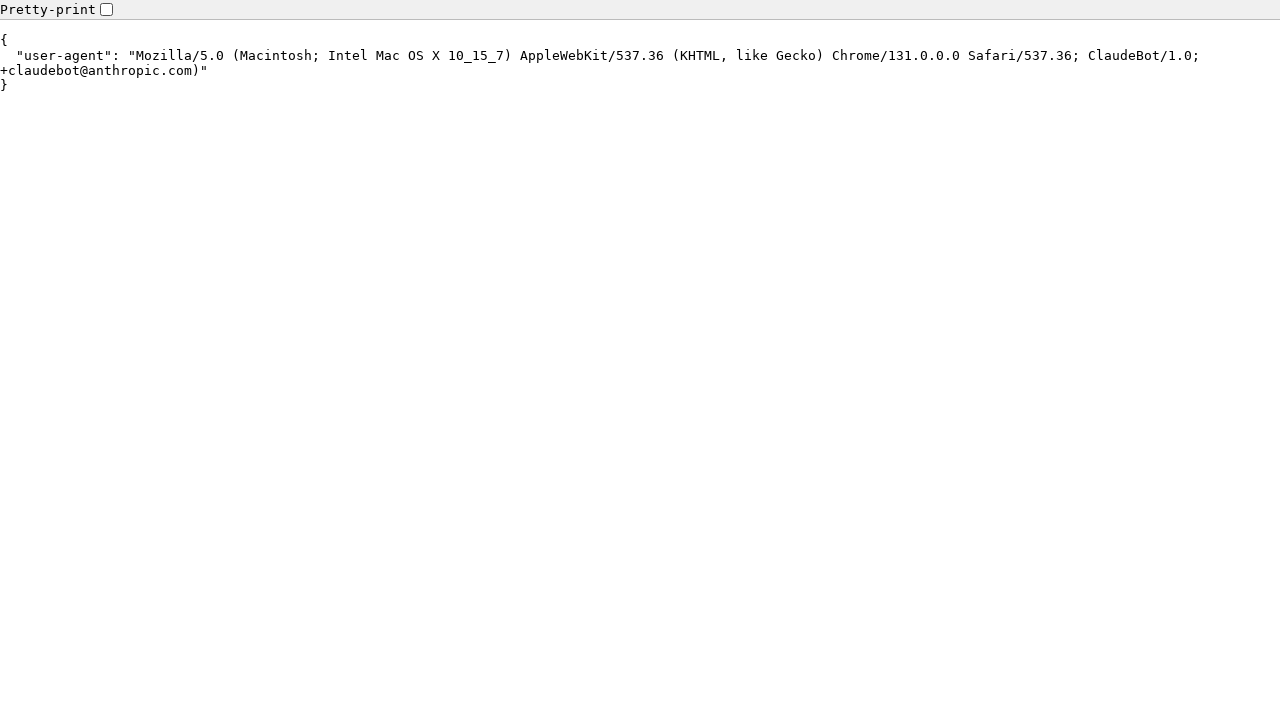

User-agent page loaded successfully
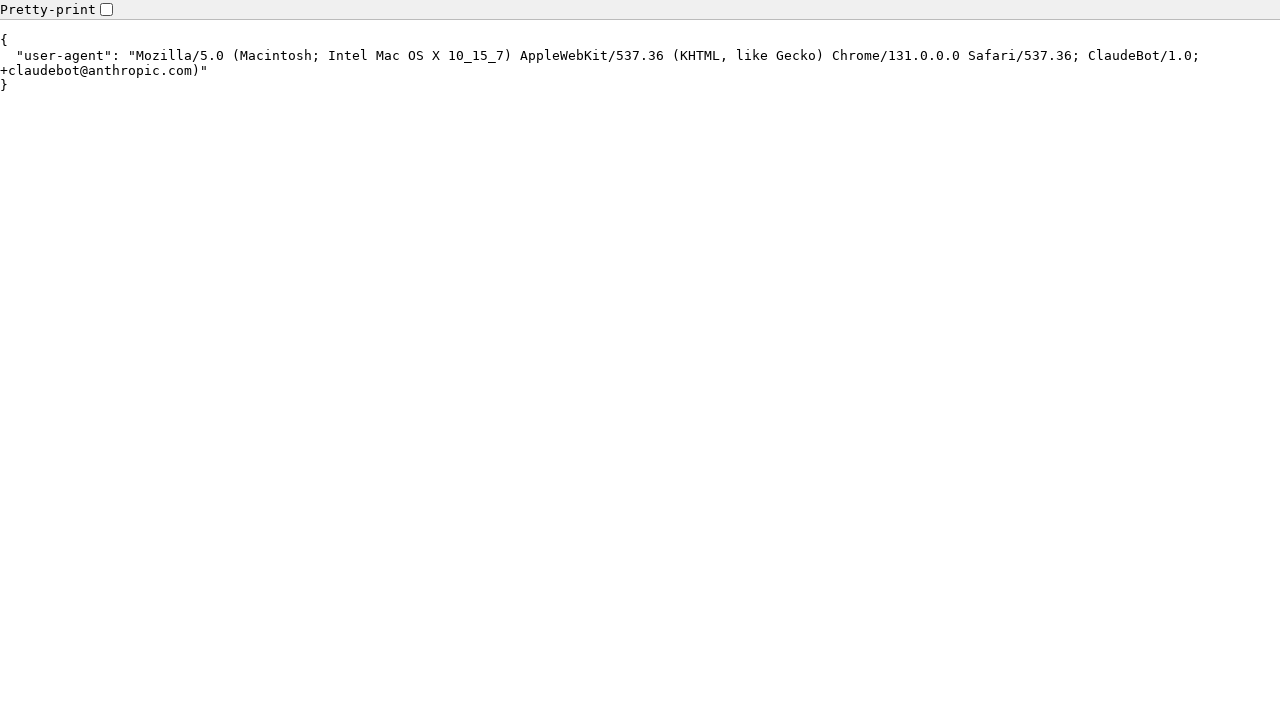

Verified page title is not None
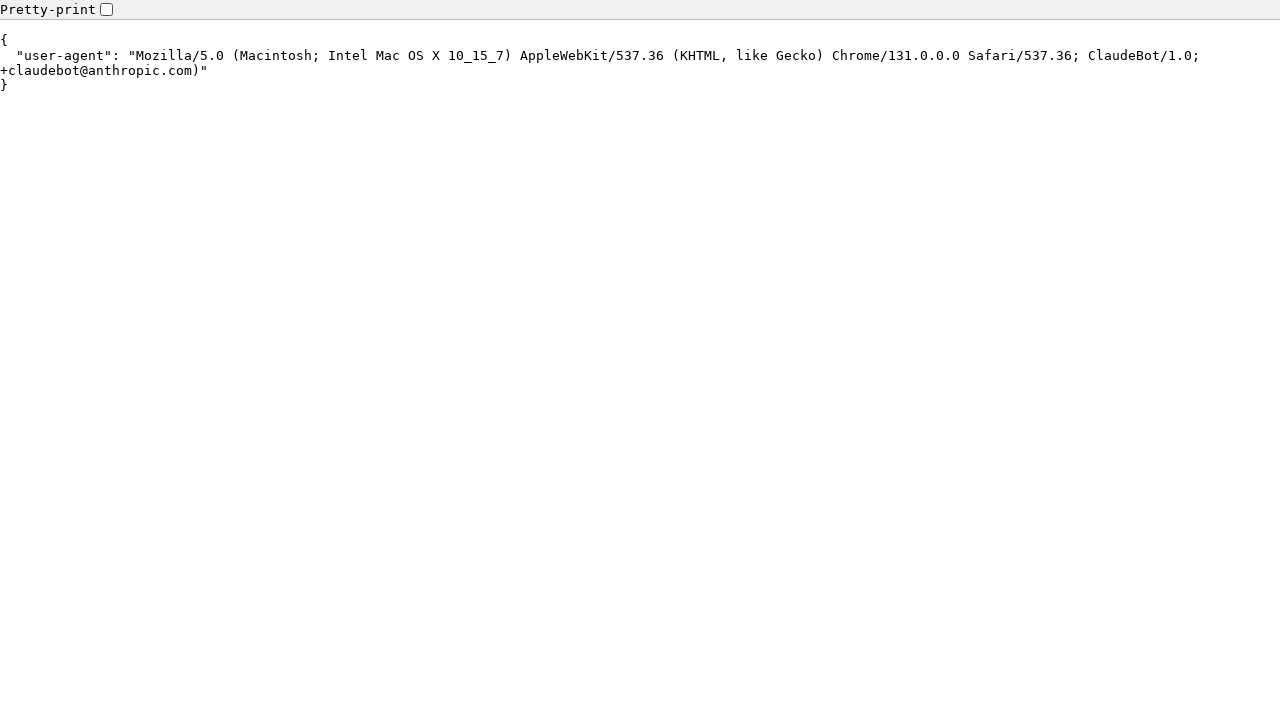

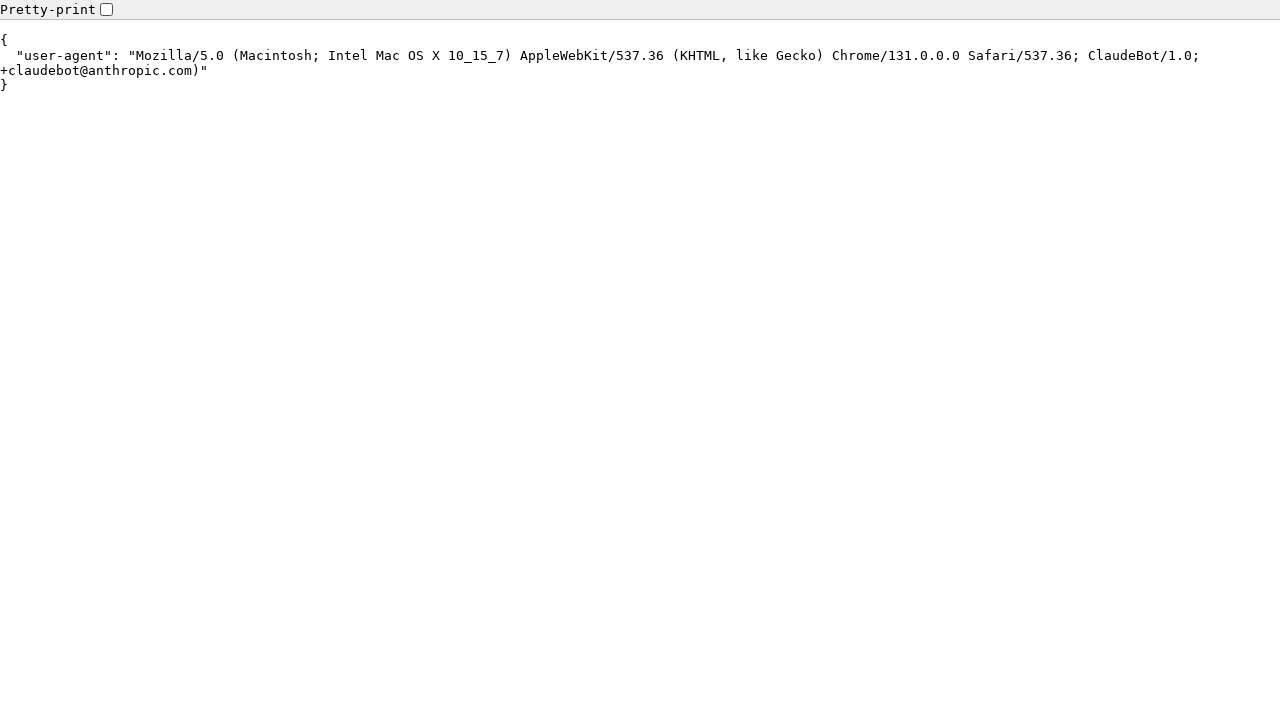